Fills first name and last name text fields and submits the form

Starting URL: https://www.automationtestinginsider.com/2019/08/textarea-textarea-element-defines-multi.html

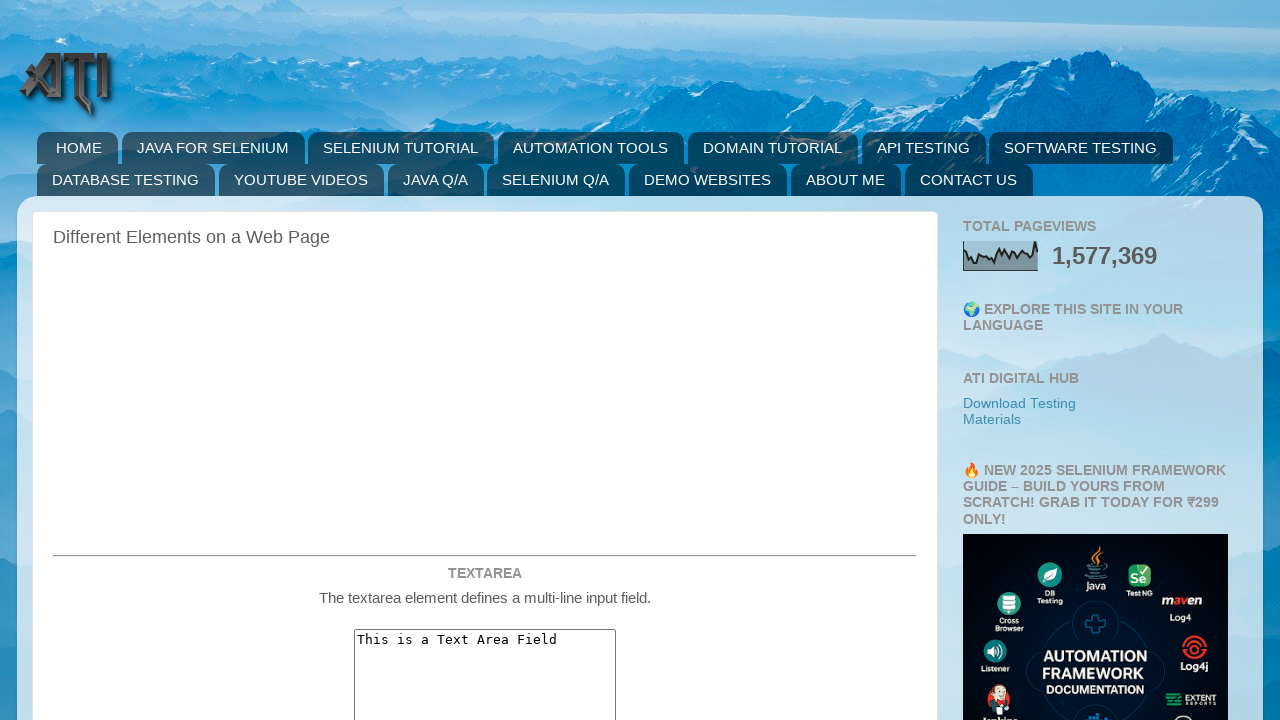

Navigated to automation testing form page
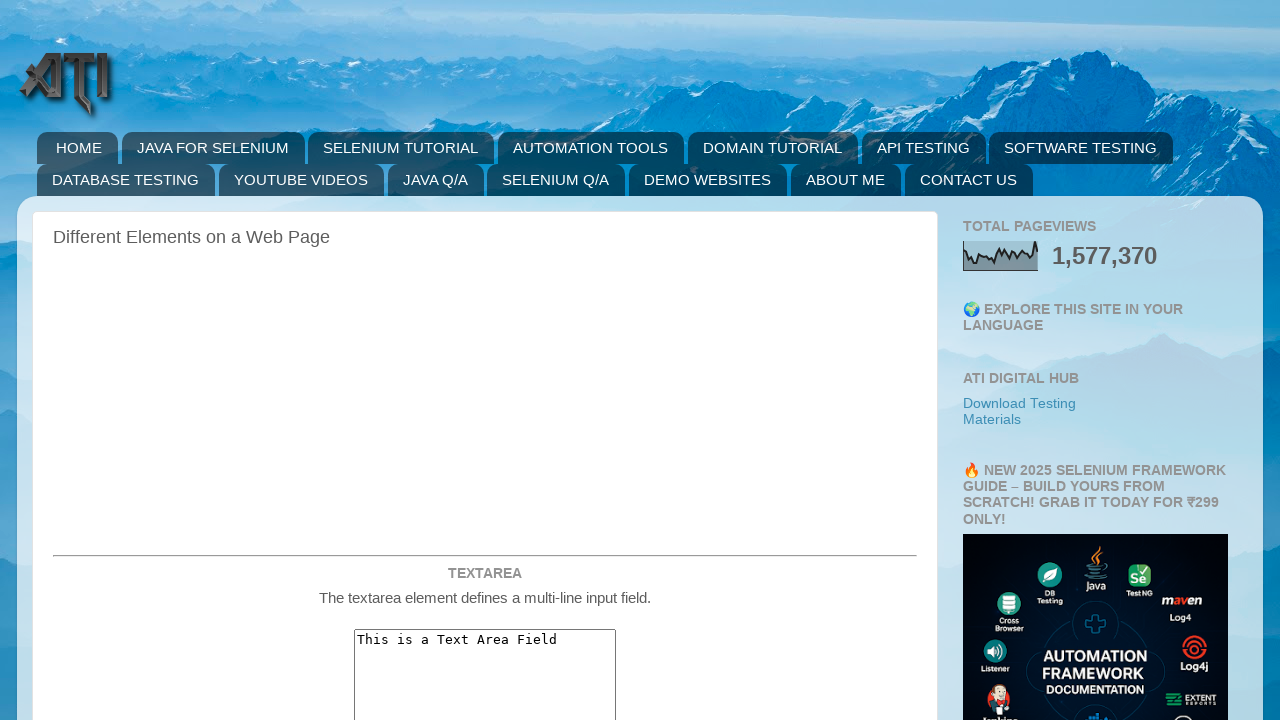

Filled first name field with 'Shaik' on input[name='firstname']
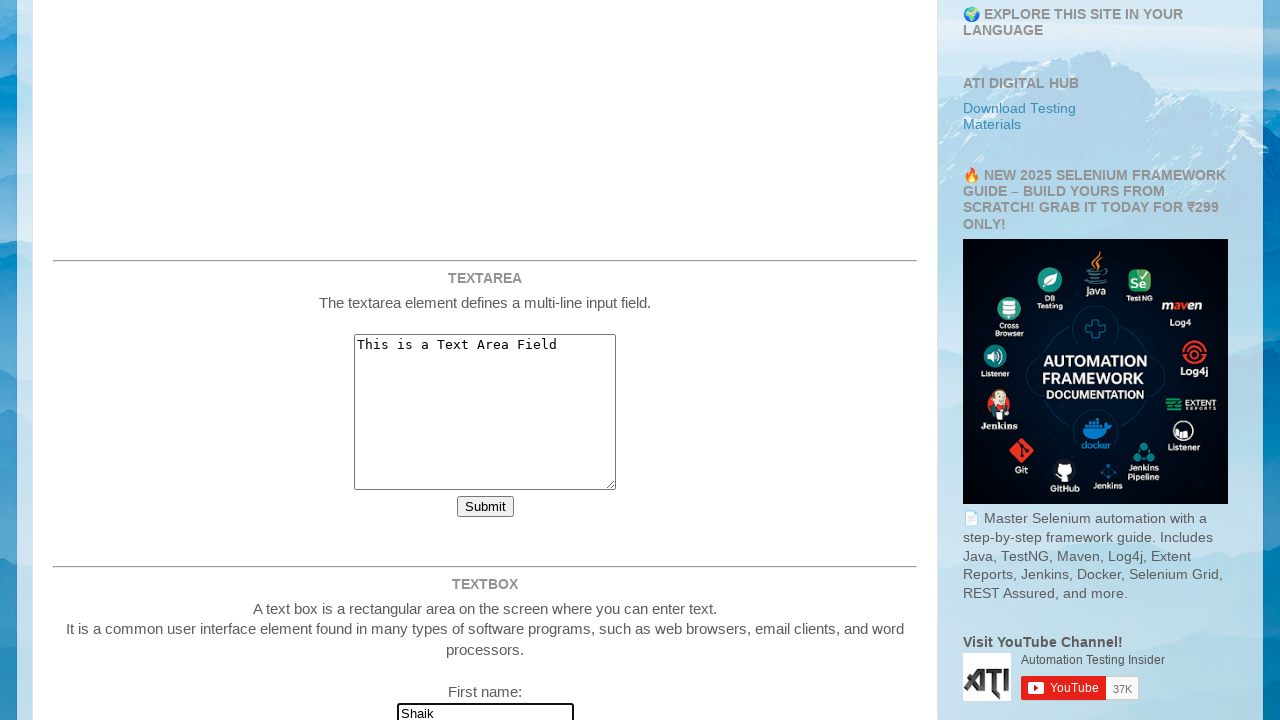

Filled last name field with 'Sadiq' on input[name='lastname']
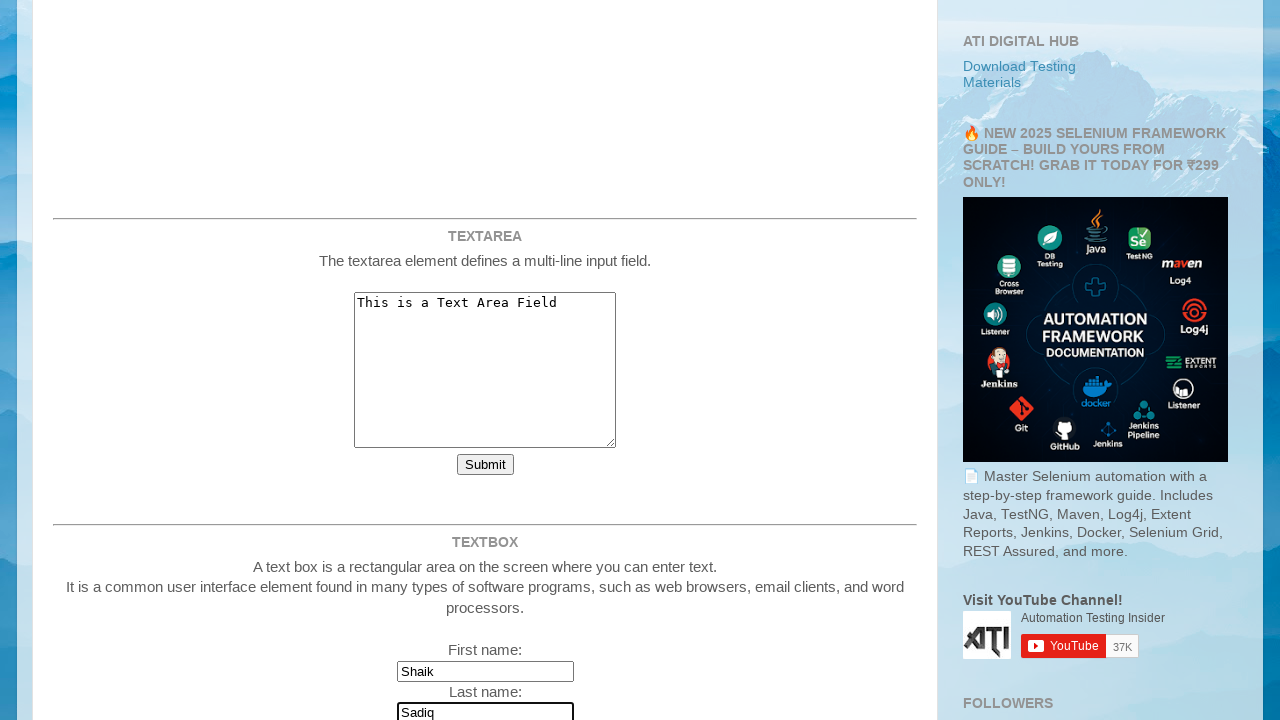

Clicked Submit button to submit form at (458, 361) on input[value='Submit']
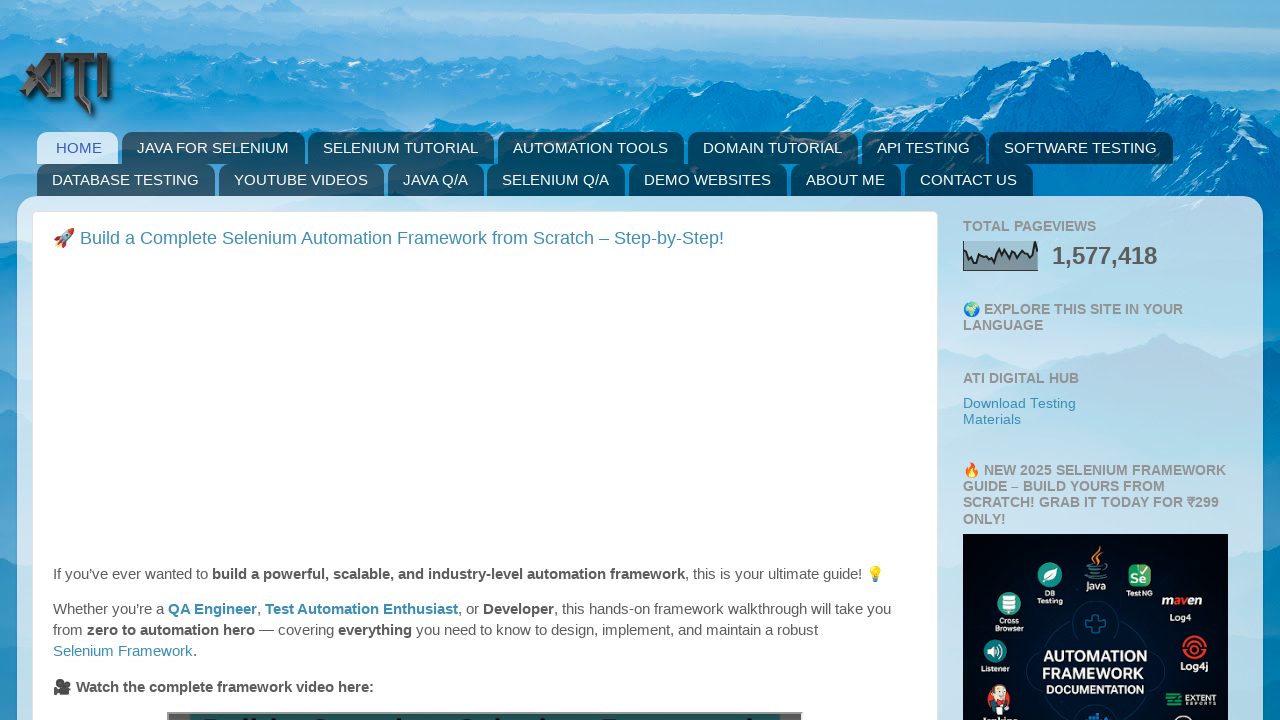

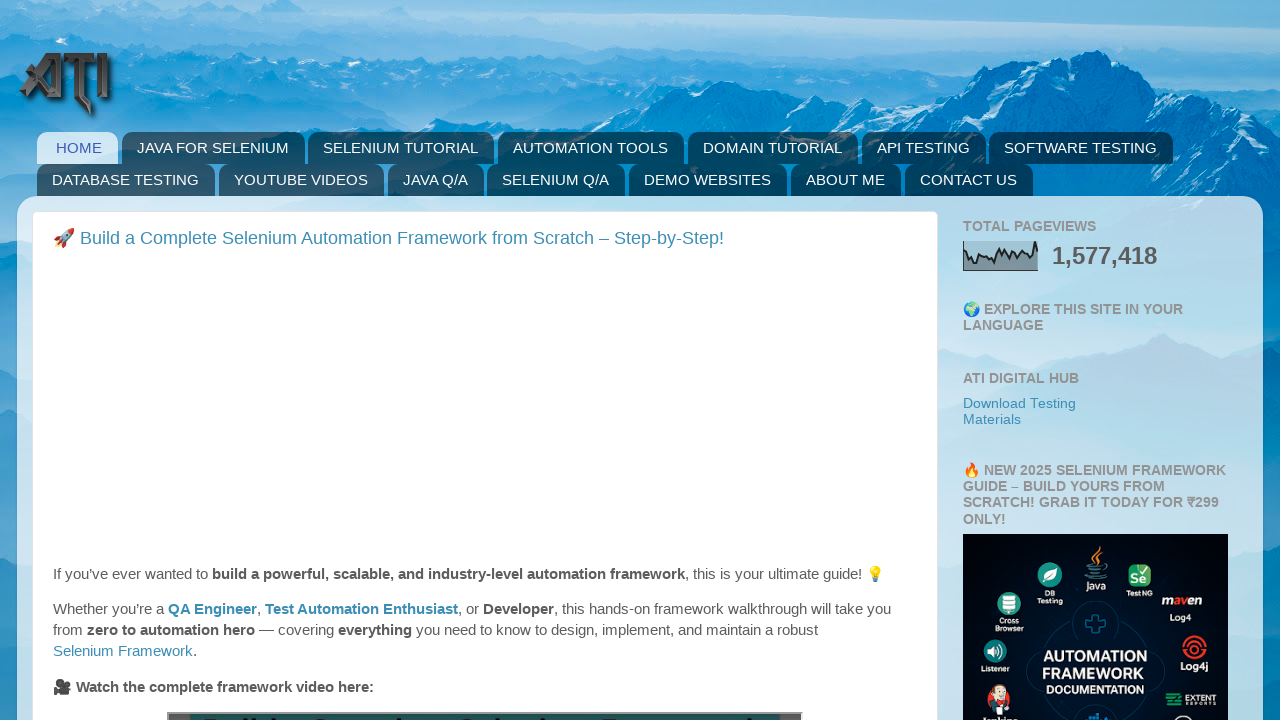